Tests popover functionality by hovering over a button element to trigger and display a popover component

Starting URL: https://ng-bootstrap.github.io/#/components/popover/examples

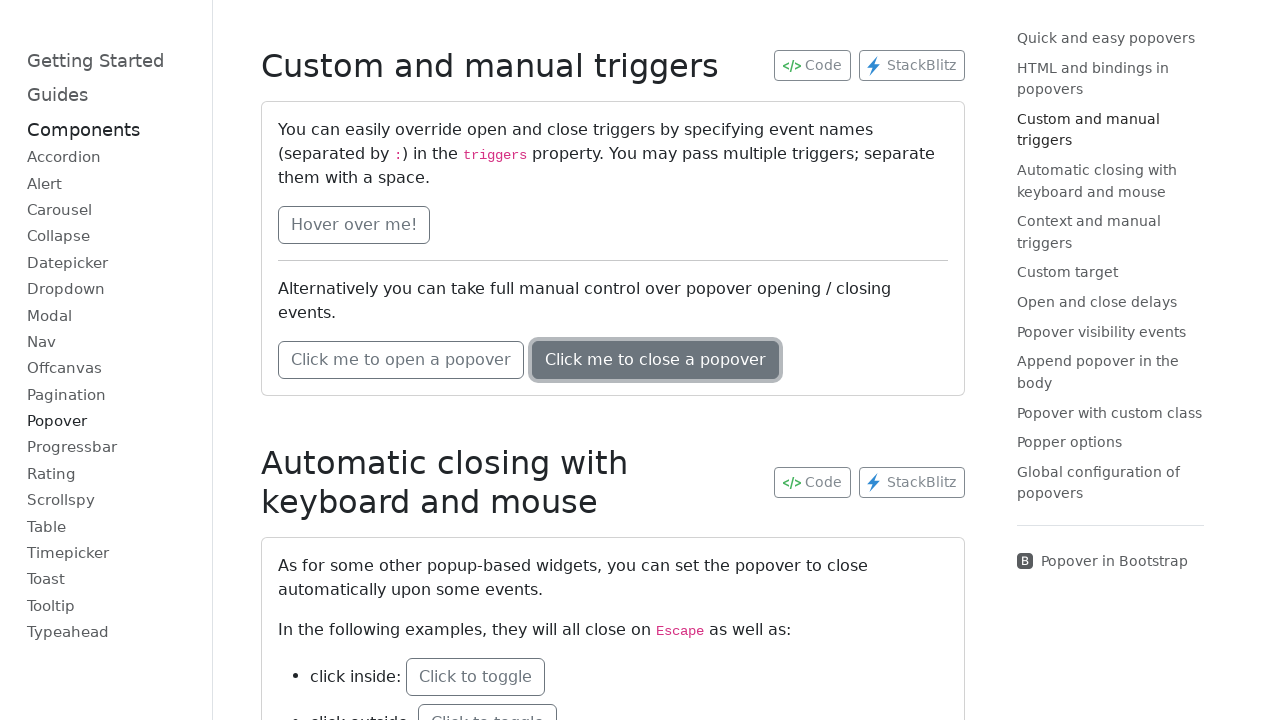

Waited for page to load (networkidle)
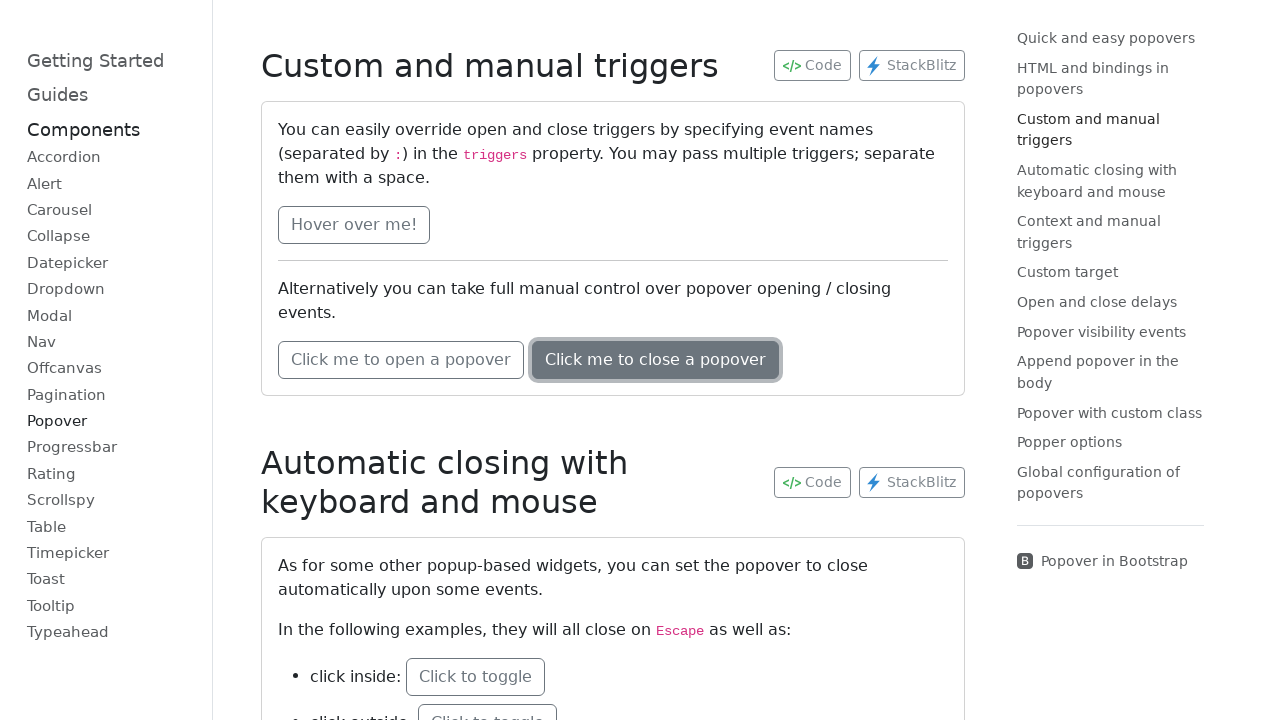

Located the popover trigger button in config example section
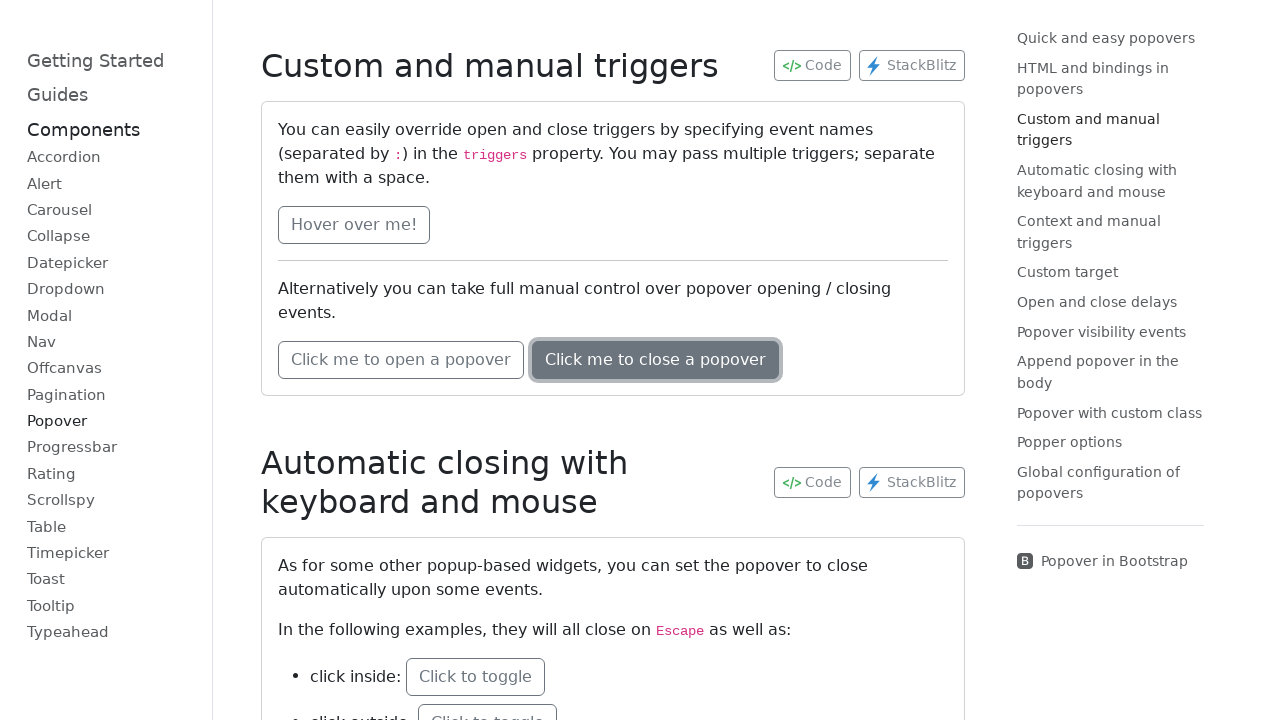

Hovered over the popover button to trigger it at (373, 360) on ngbd-popover-config button >> nth=0
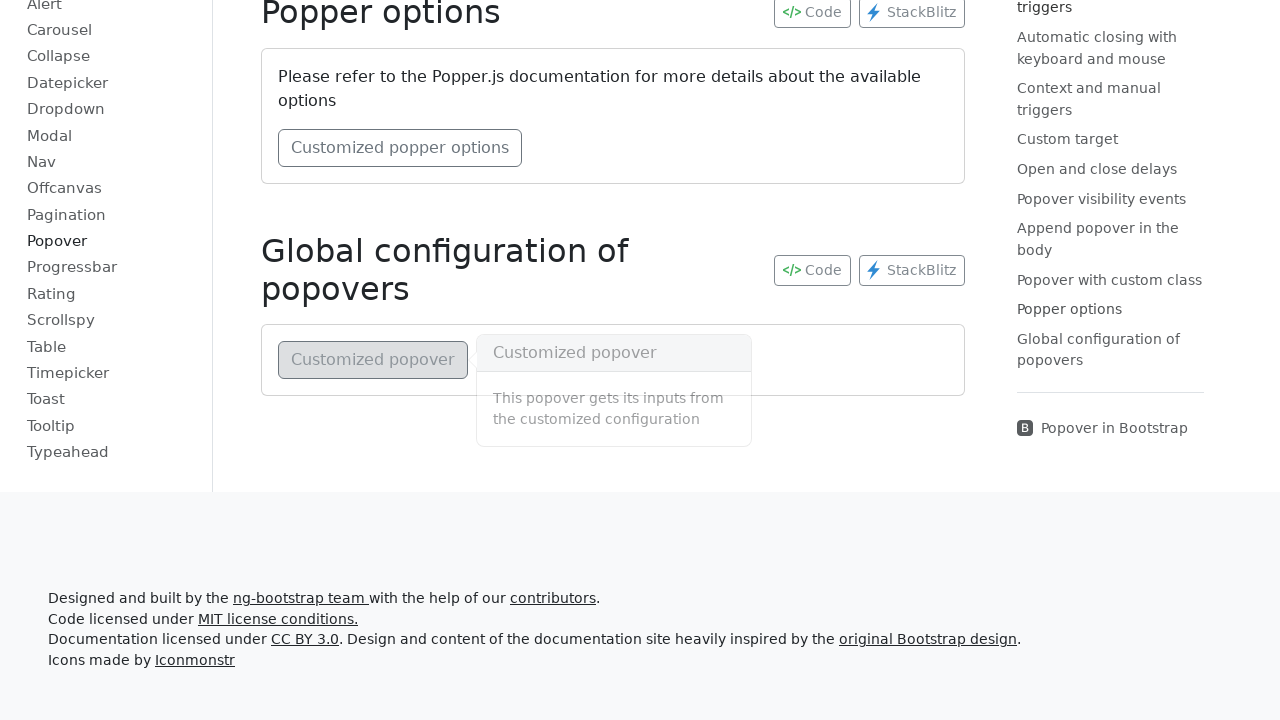

Waited 500ms for popover animation to complete
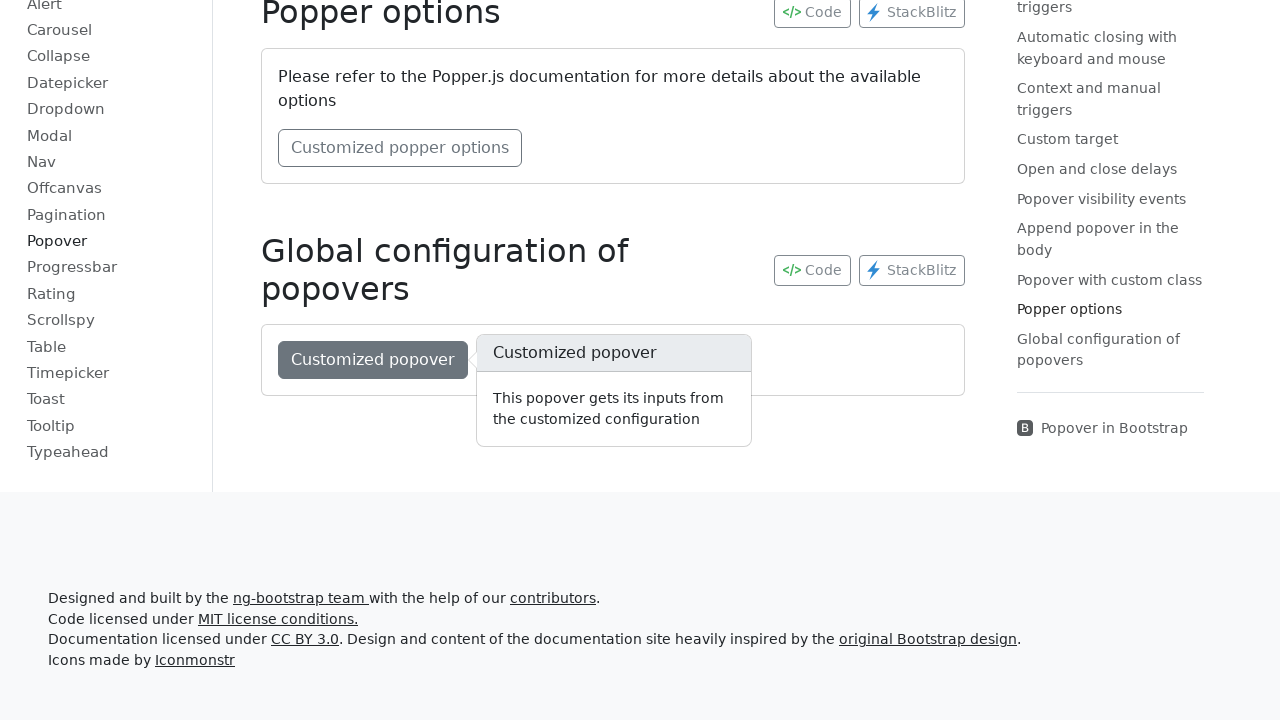

Verified popover element is displayed
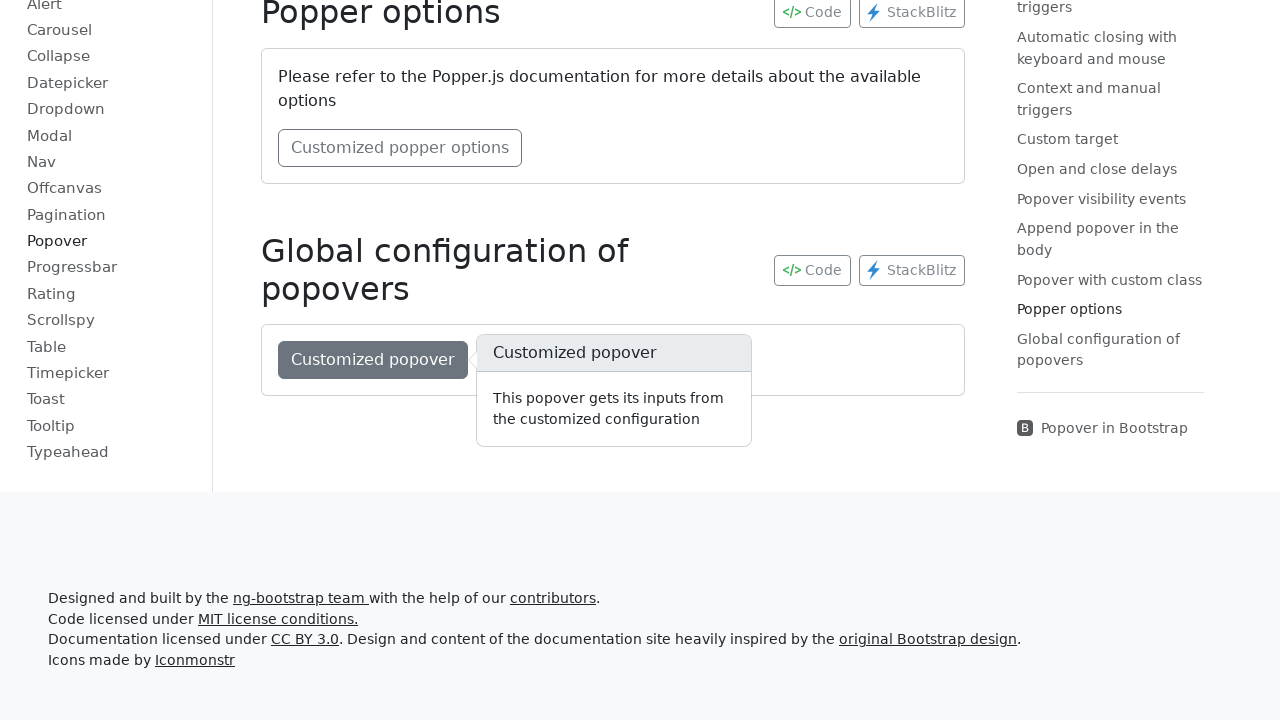

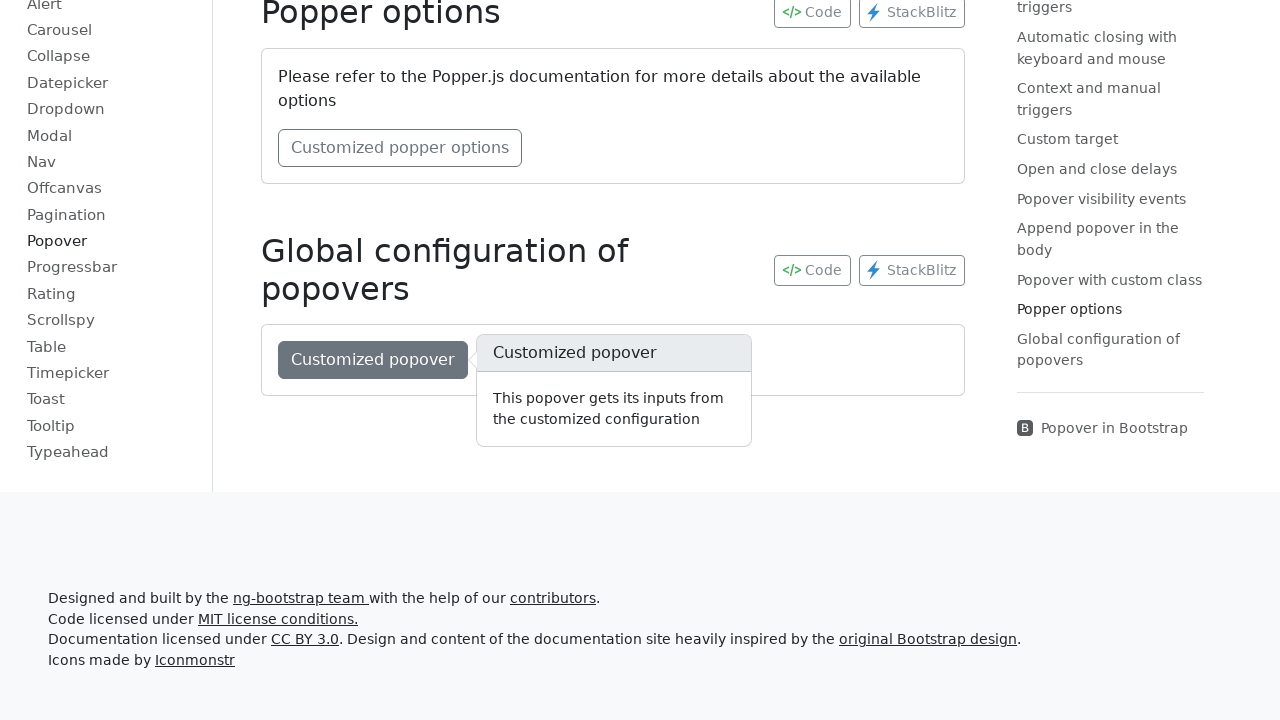